Tests that edits are cancelled when pressing Escape

Starting URL: https://demo.playwright.dev/todomvc

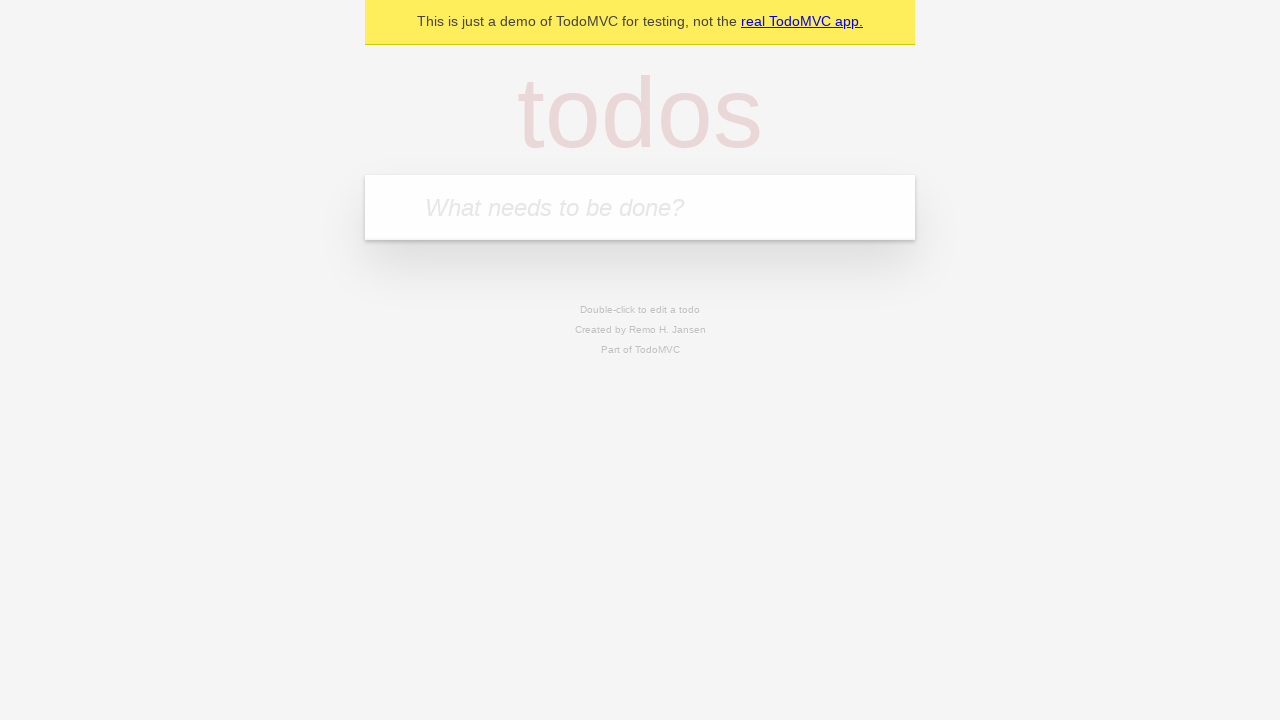

Filled first todo input with 'buy some cheese' on internal:attr=[placeholder="What needs to be done?"i]
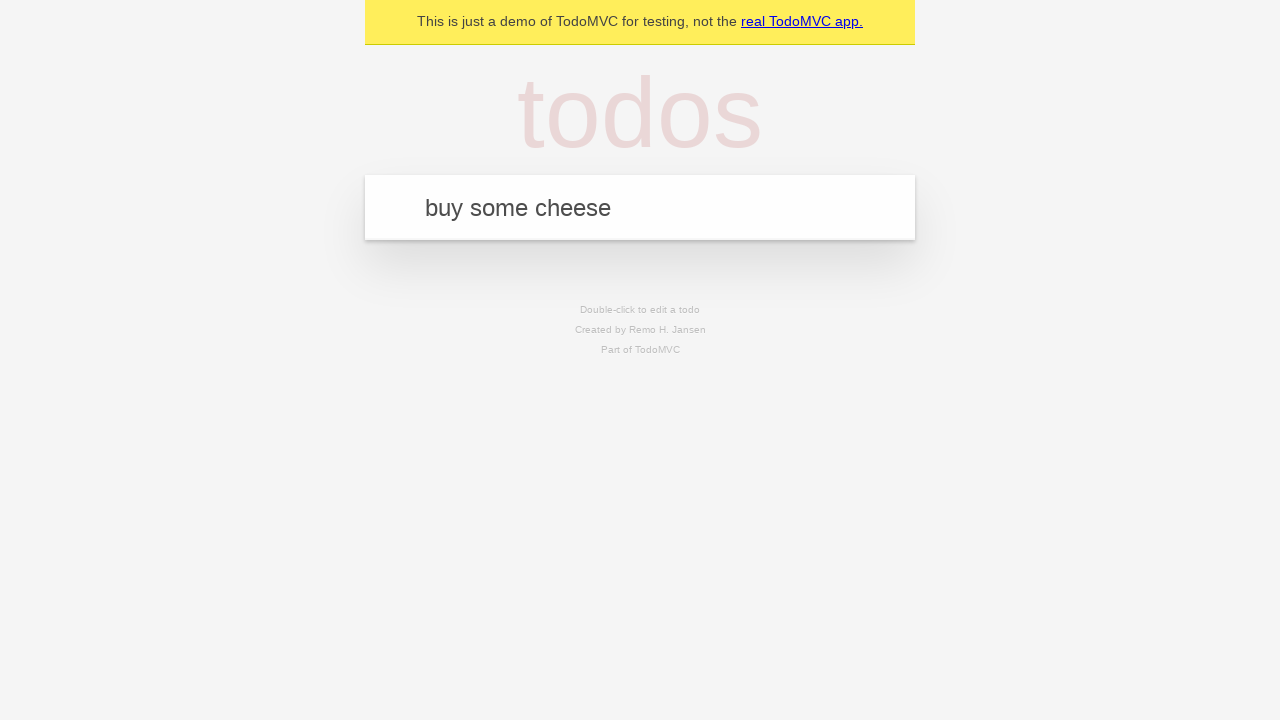

Pressed Enter to create first todo on internal:attr=[placeholder="What needs to be done?"i]
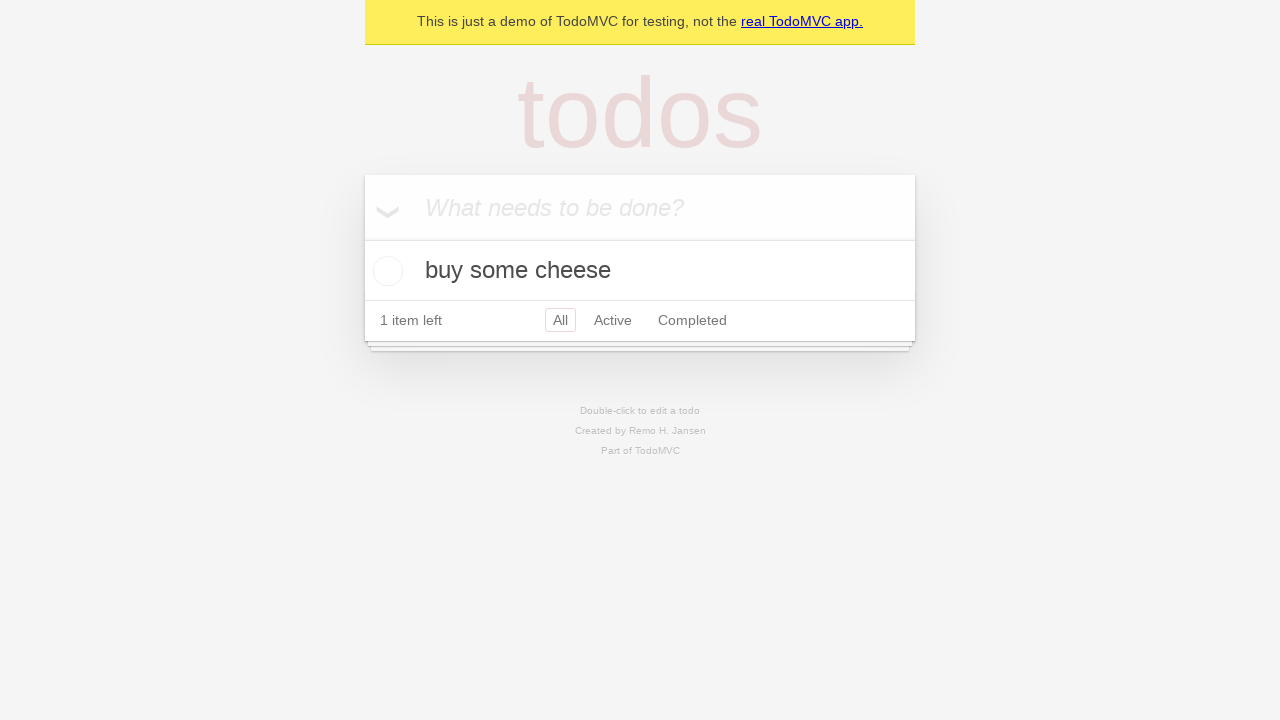

Filled second todo input with 'feed the cat' on internal:attr=[placeholder="What needs to be done?"i]
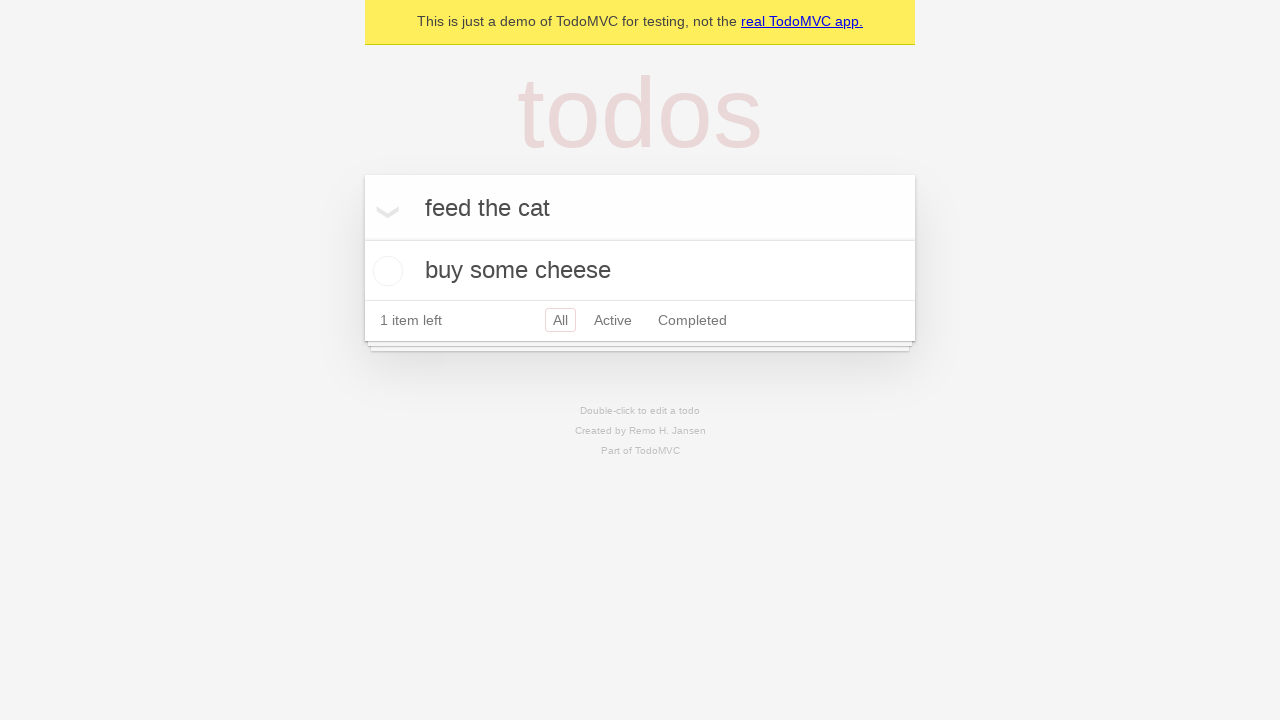

Pressed Enter to create second todo on internal:attr=[placeholder="What needs to be done?"i]
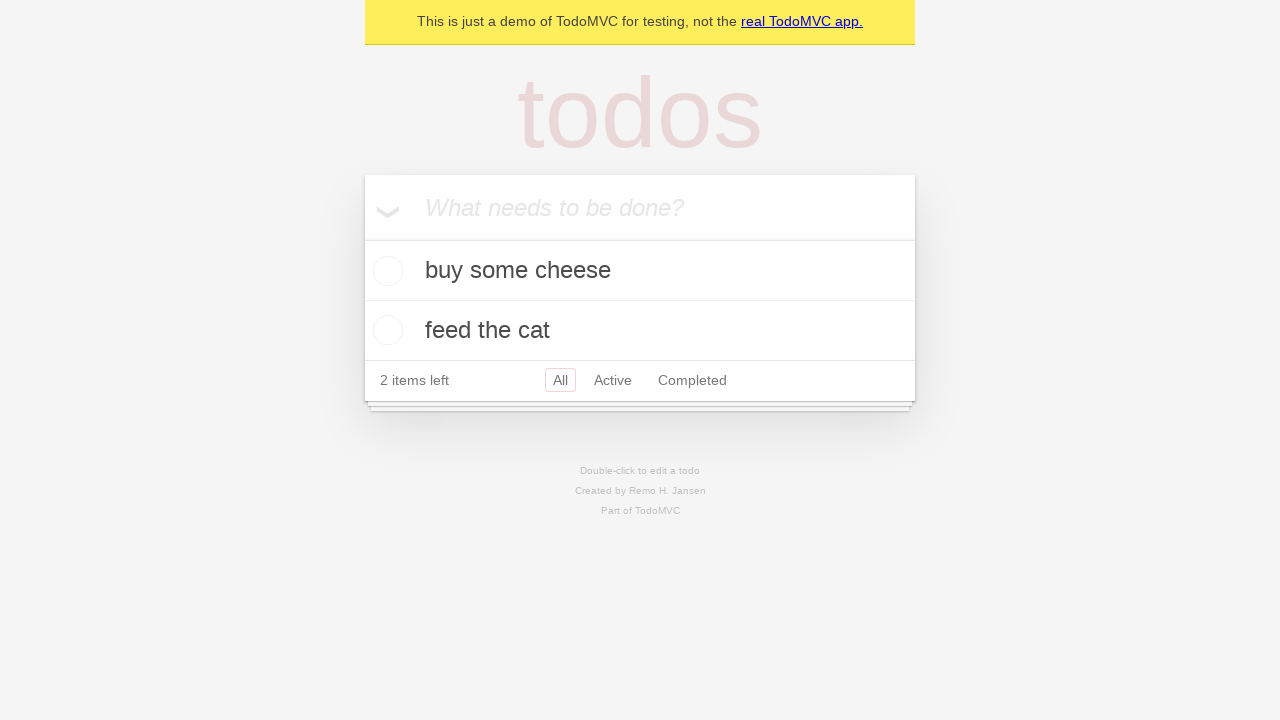

Filled third todo input with 'book a doctors appointment' on internal:attr=[placeholder="What needs to be done?"i]
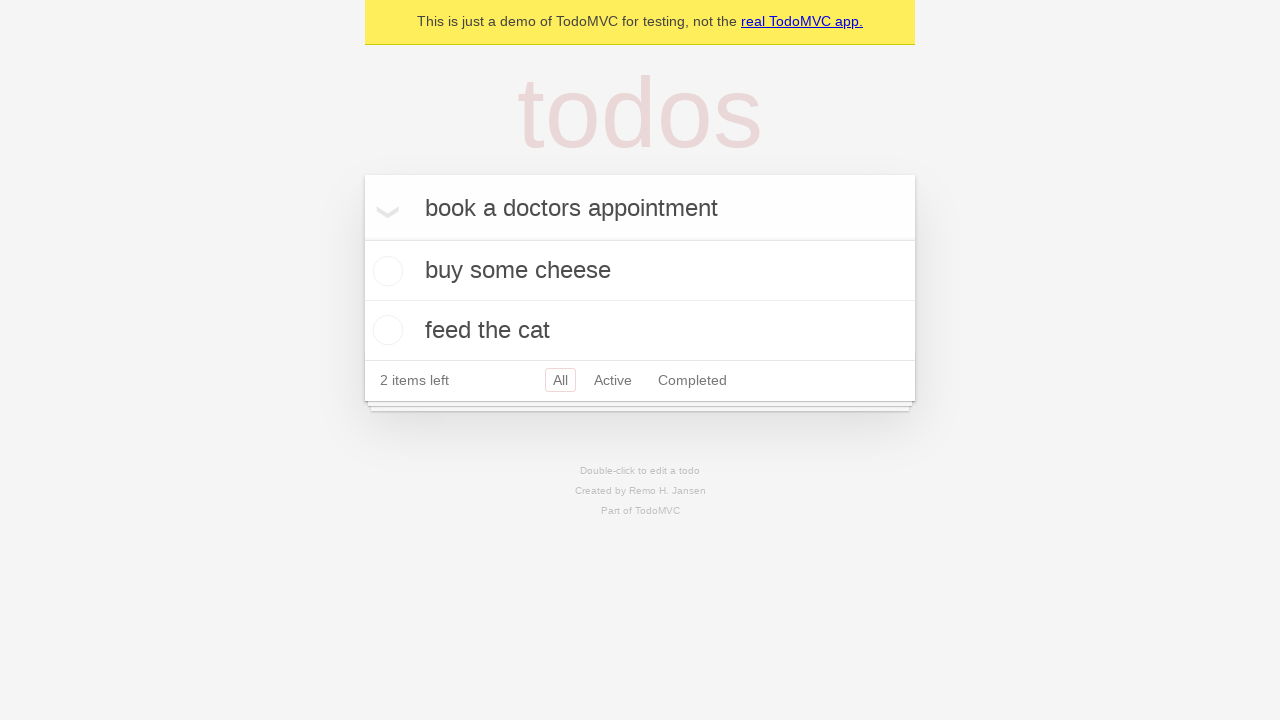

Pressed Enter to create third todo on internal:attr=[placeholder="What needs to be done?"i]
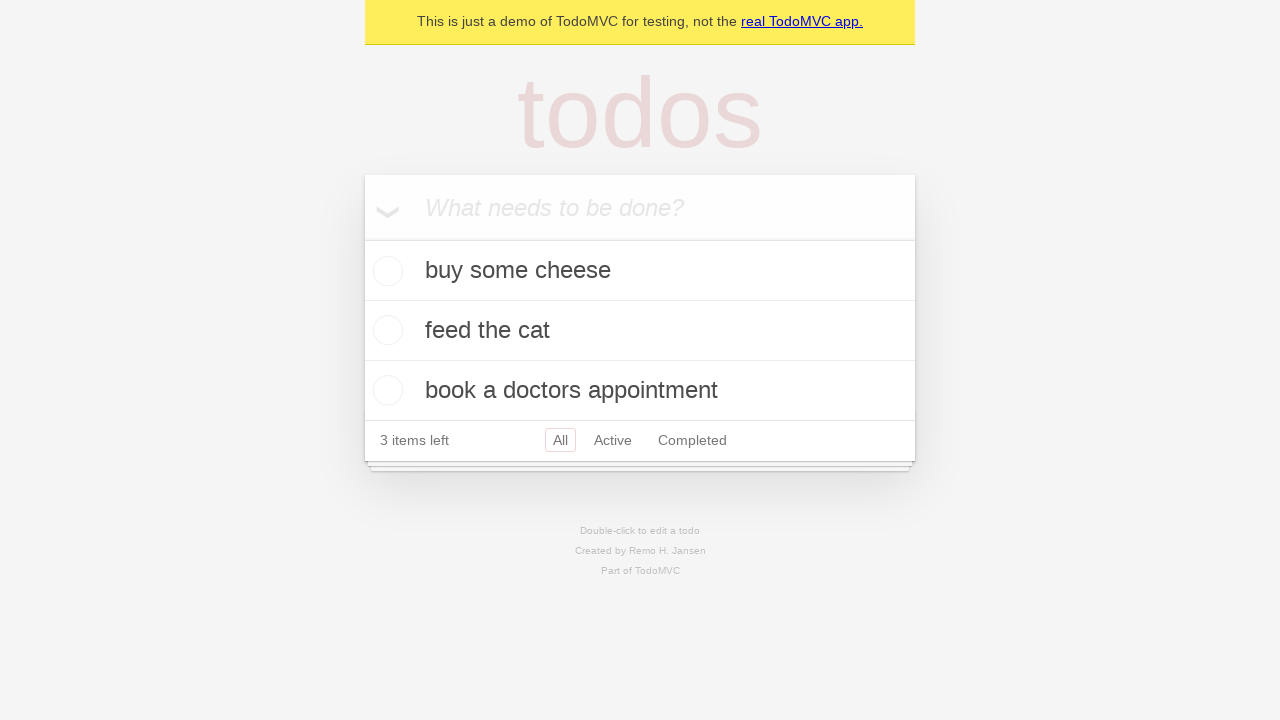

Located all todo items on the page
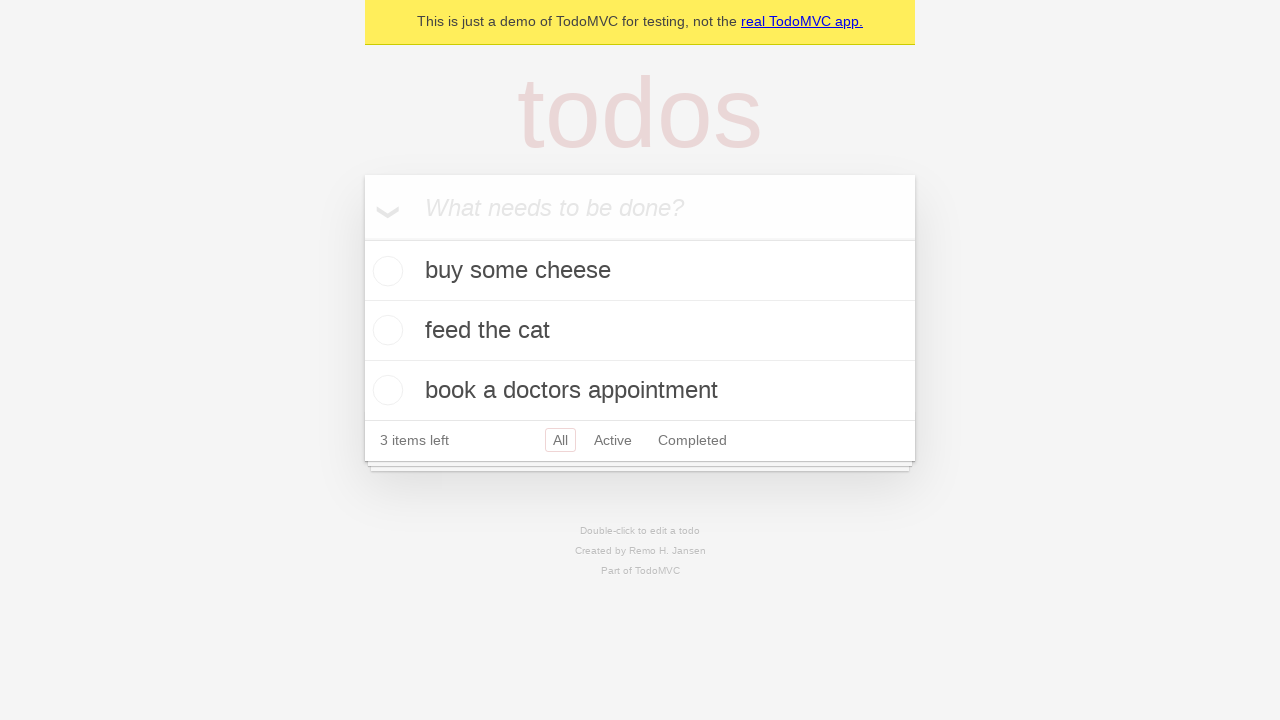

Double-clicked second todo item to enter edit mode at (640, 331) on internal:testid=[data-testid="todo-item"s] >> nth=1
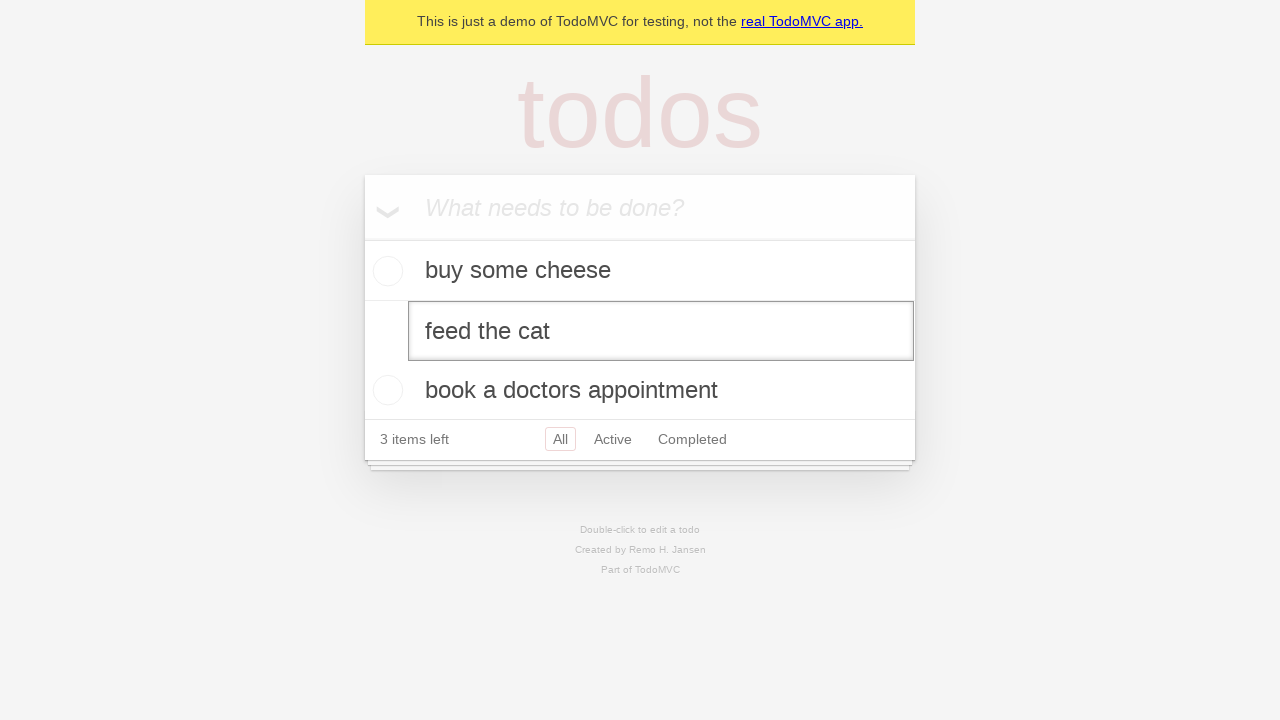

Filled edit field with 'buy some sausages' to modify the todo on internal:testid=[data-testid="todo-item"s] >> nth=1 >> internal:role=textbox[nam
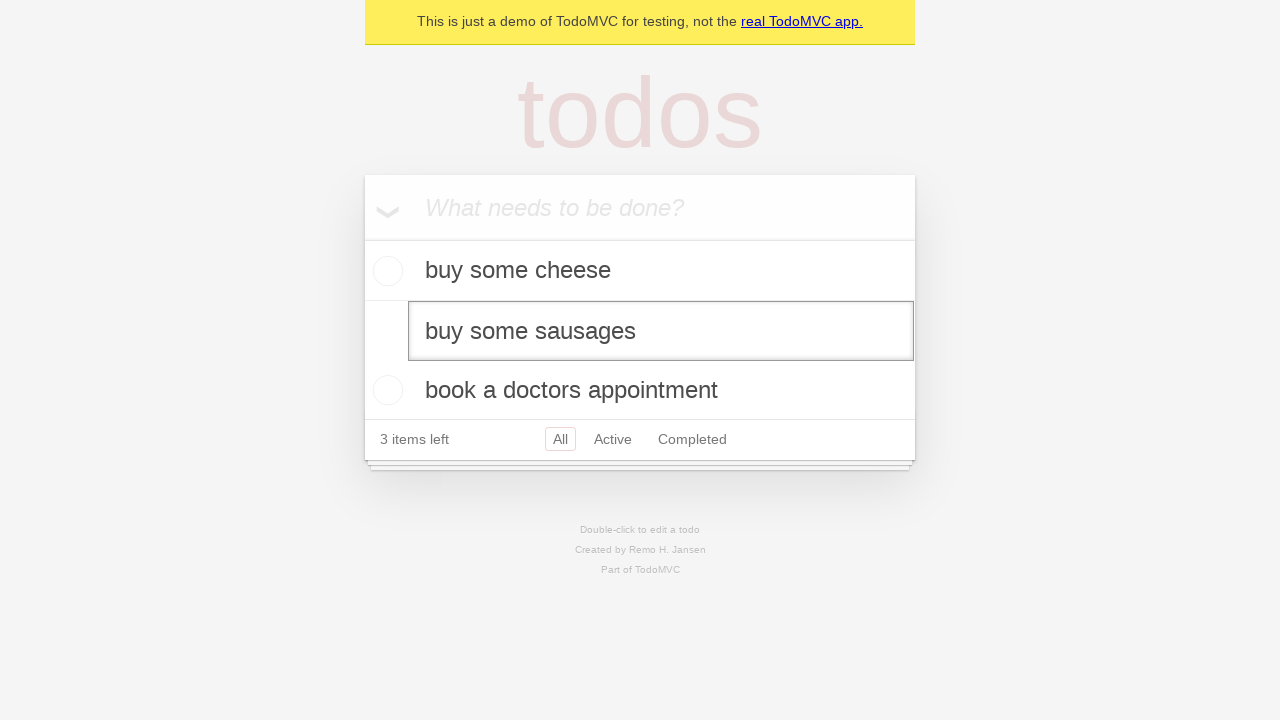

Pressed Escape to cancel the edit and verify changes are reverted on internal:testid=[data-testid="todo-item"s] >> nth=1 >> internal:role=textbox[nam
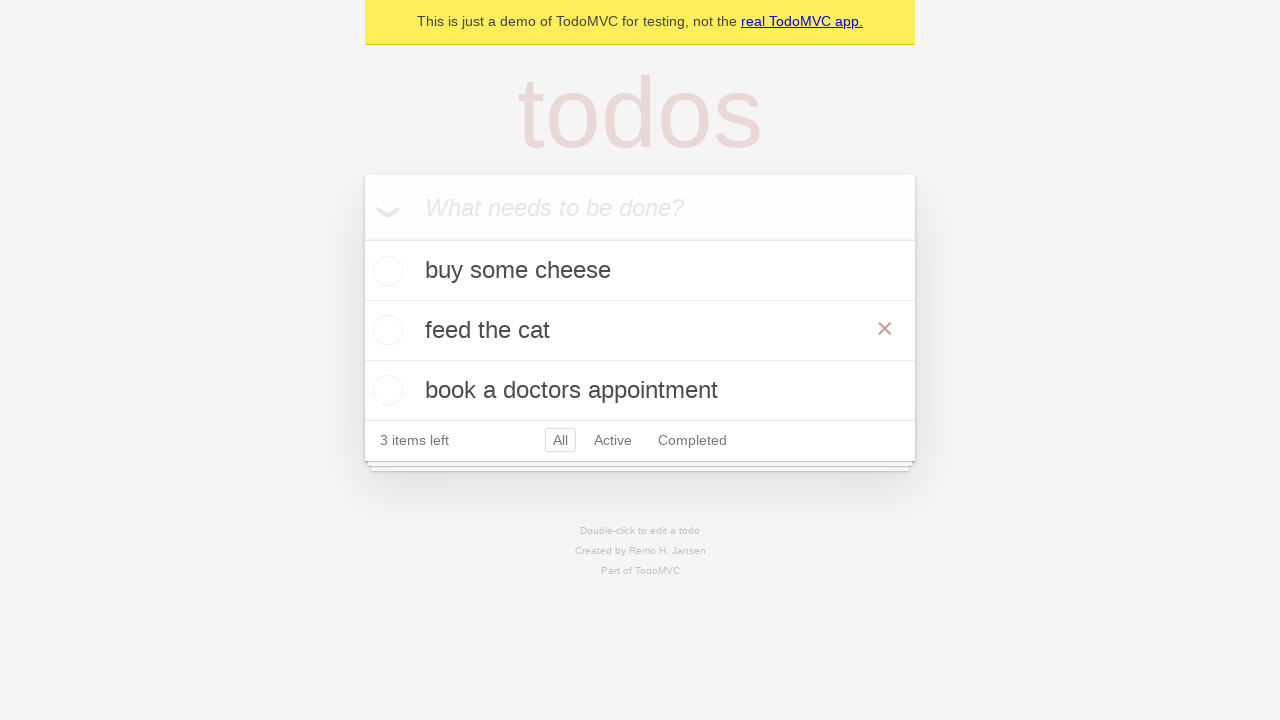

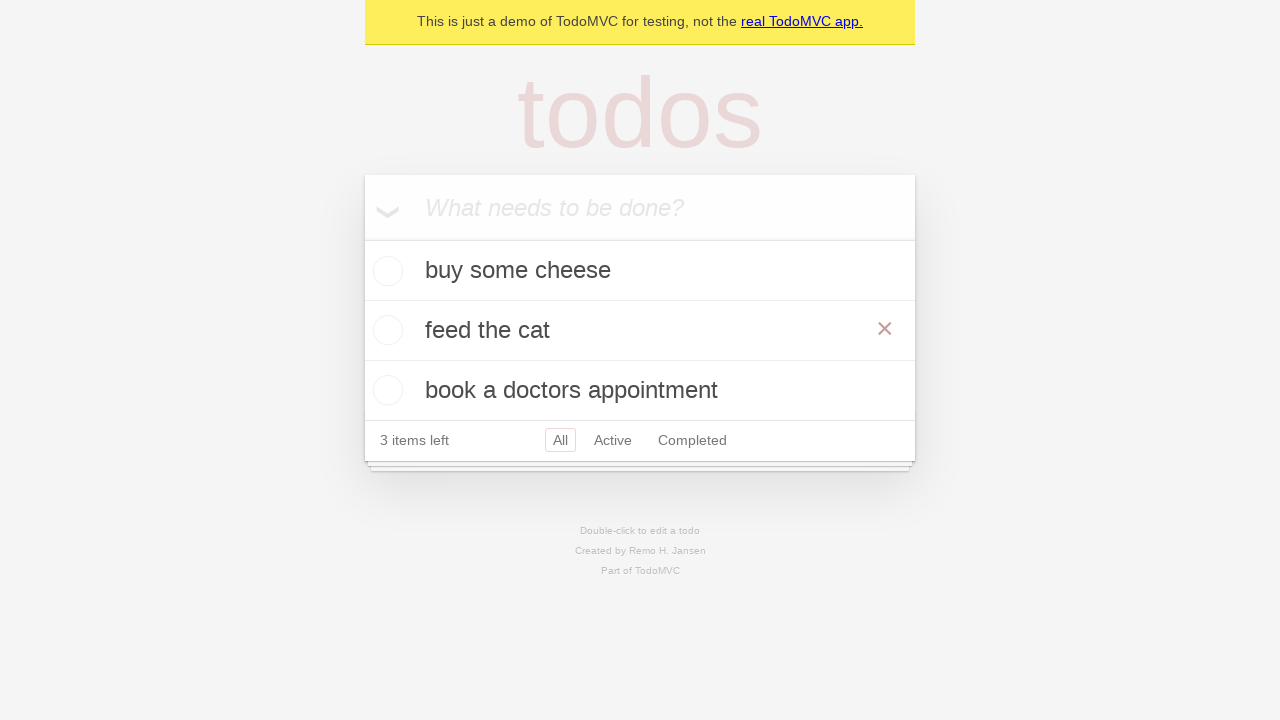